Tests an invoice update form by filling out user details, selecting invoice type, and submitting the form

Starting URL: https://webapps.tekstac.com/InvoiceUpdates/

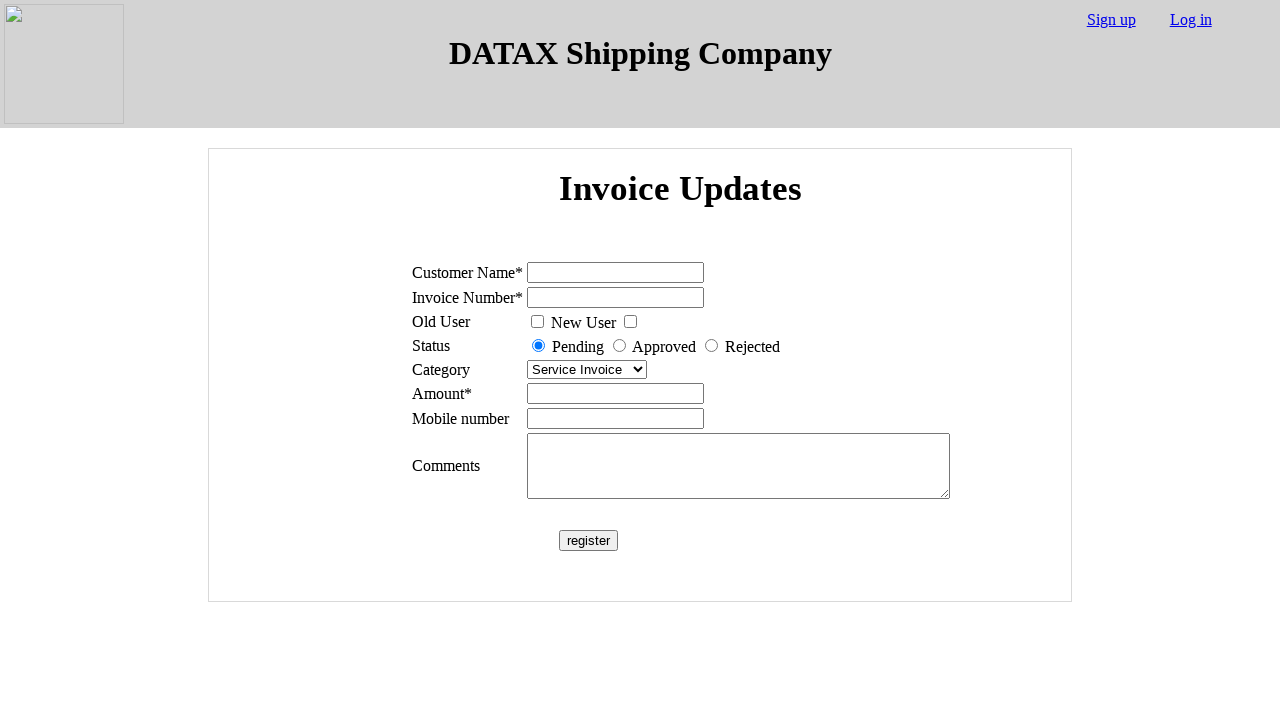

Filled user name field with 'Rakesh' on #name
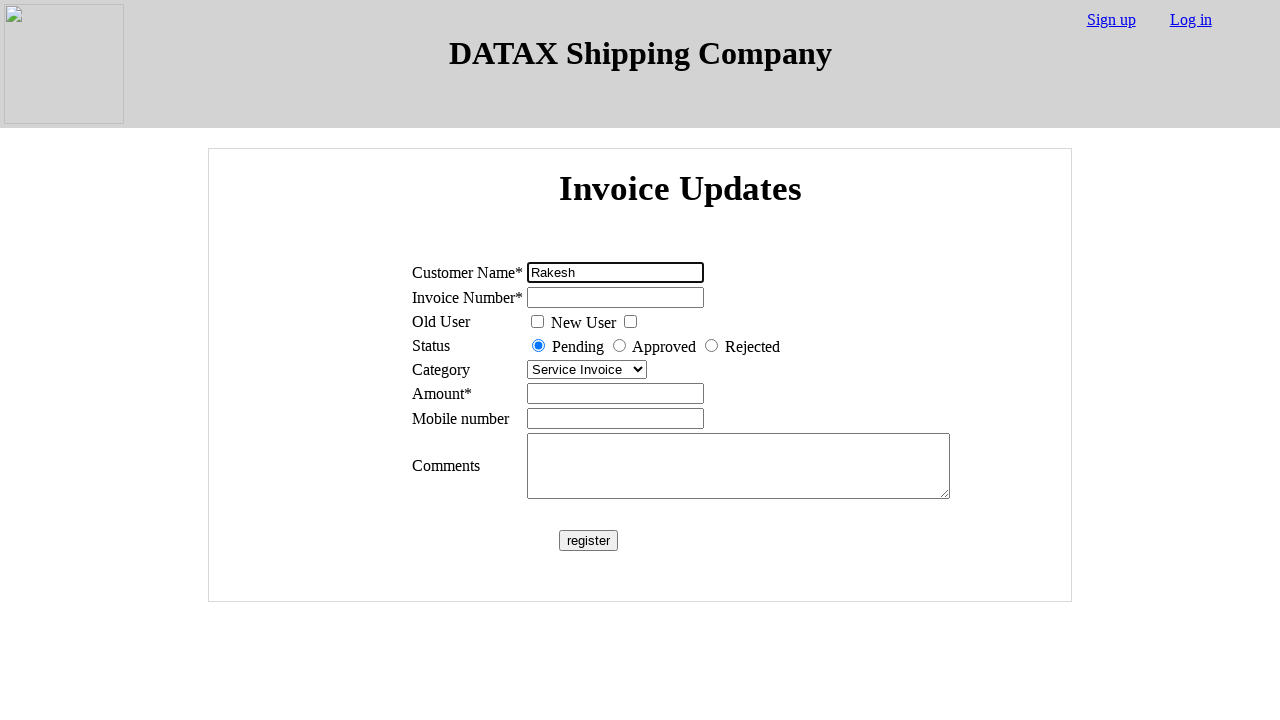

Filled user number field with '123' on #number
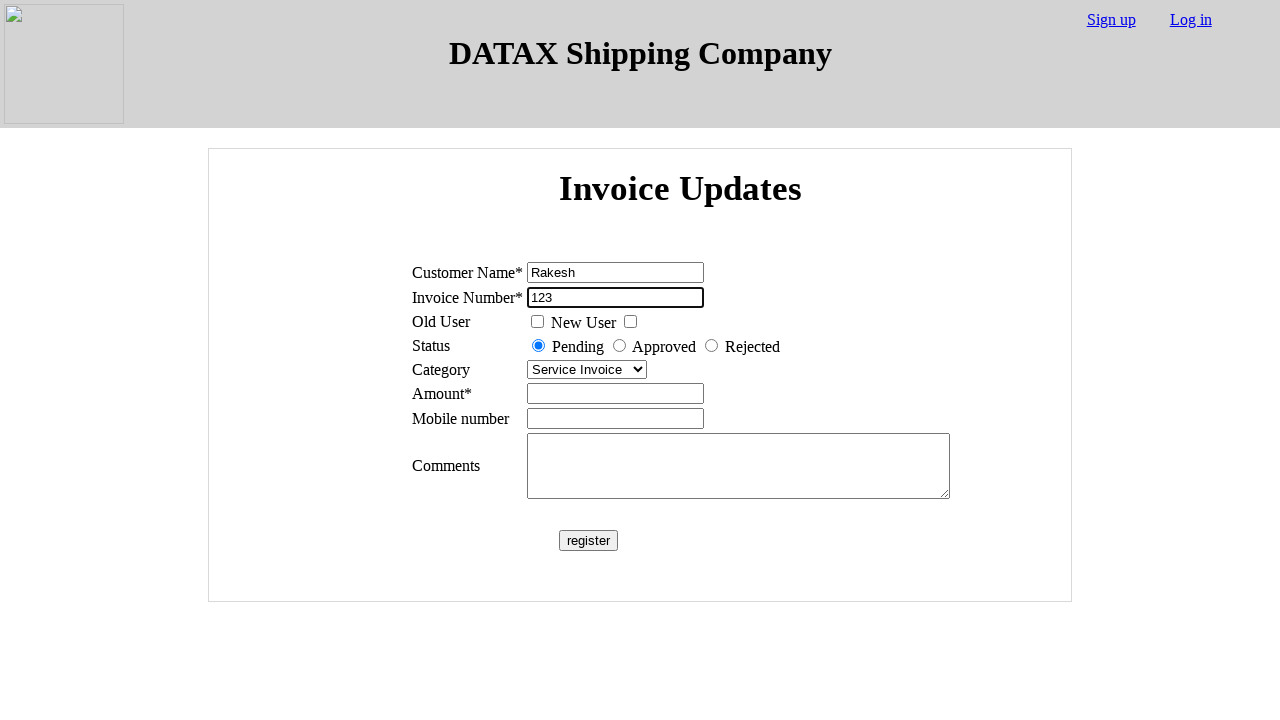

Clicked new user checkbox at (630, 322) on #newUser
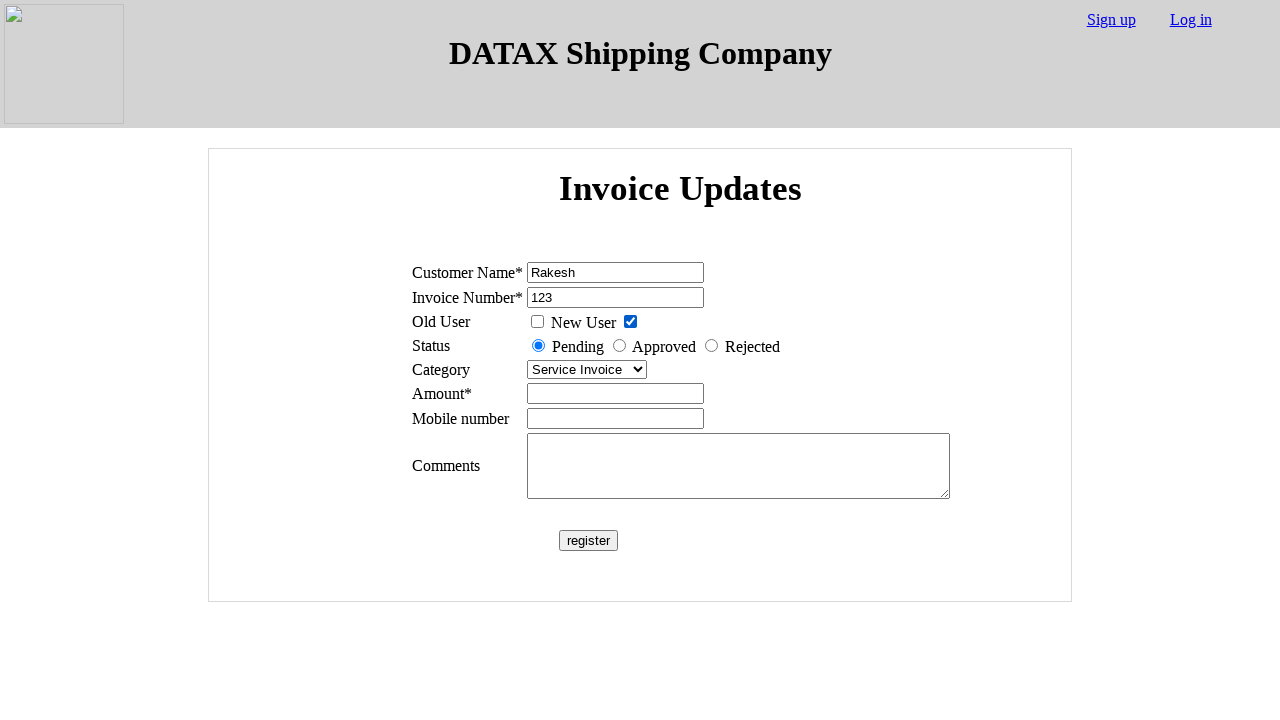

Selected radio button in 4th row, 2nd column at (620, 346) on xpath=//tbody/tr[4]/td[2]/input[2]
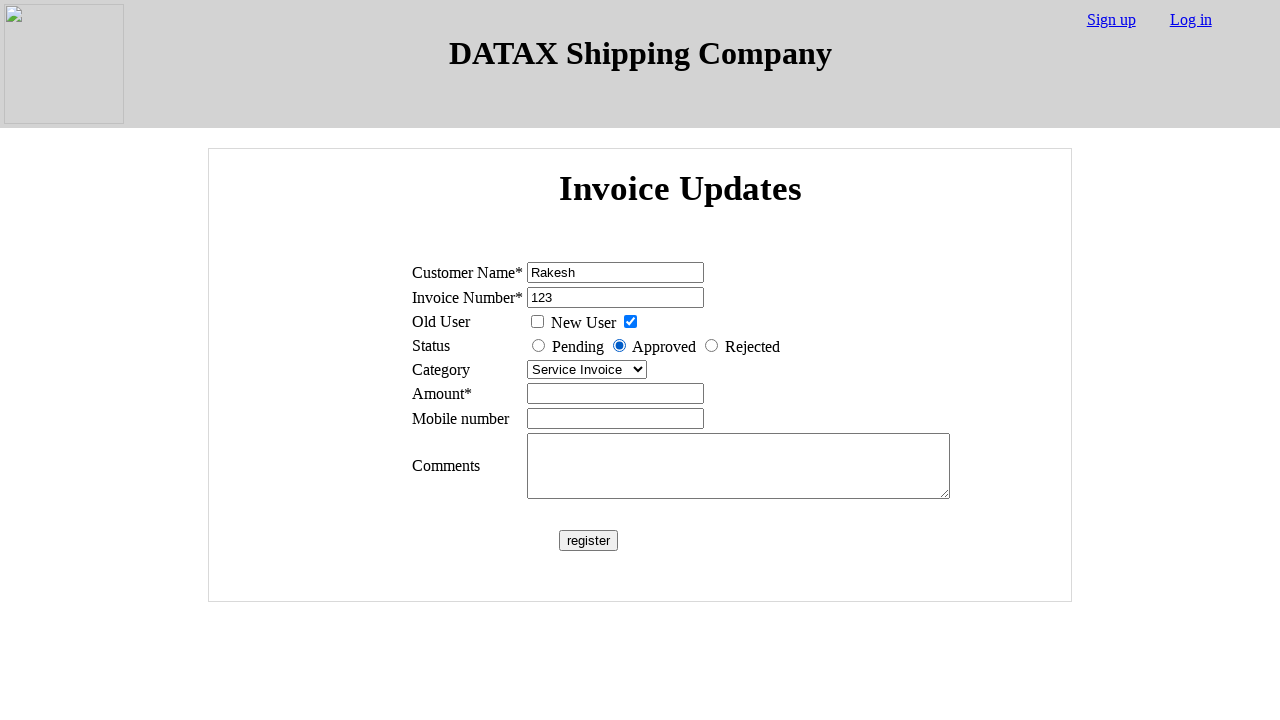

Selected 'Utility Invoice' from invoice type dropdown on xpath=//tbody//tr//td//select
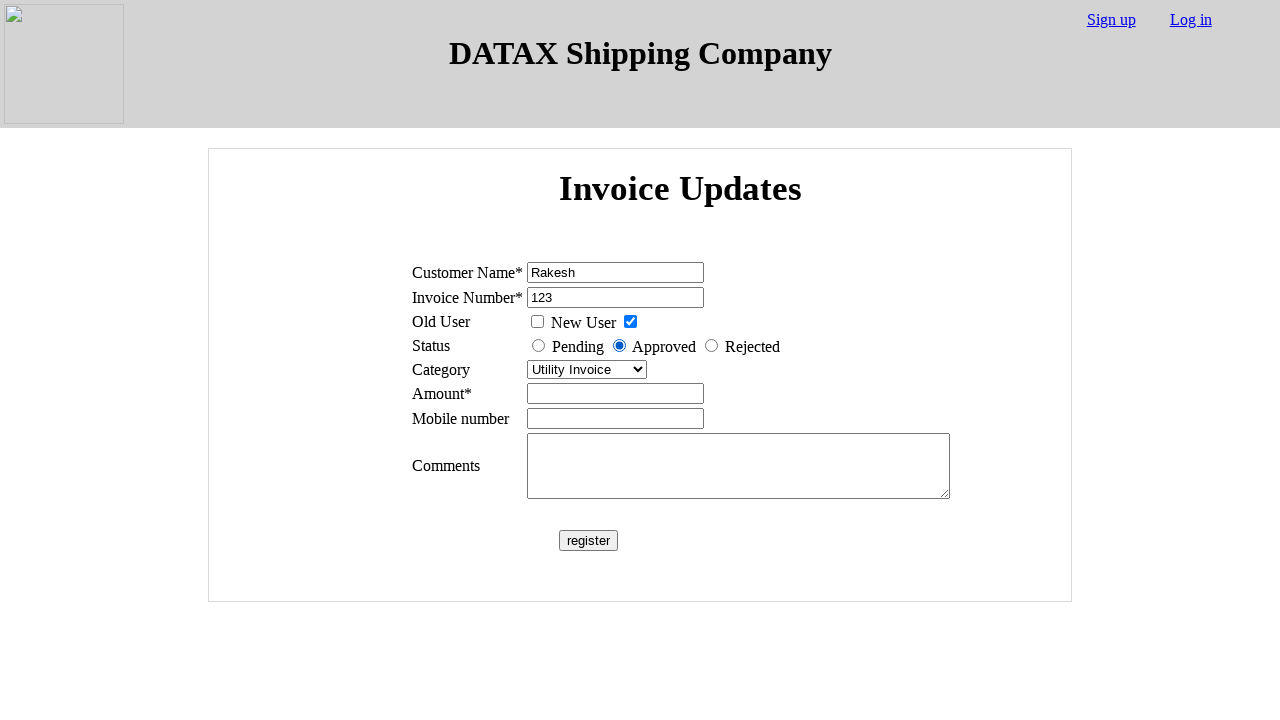

Filled amount field with '1000' on input[name='amount']
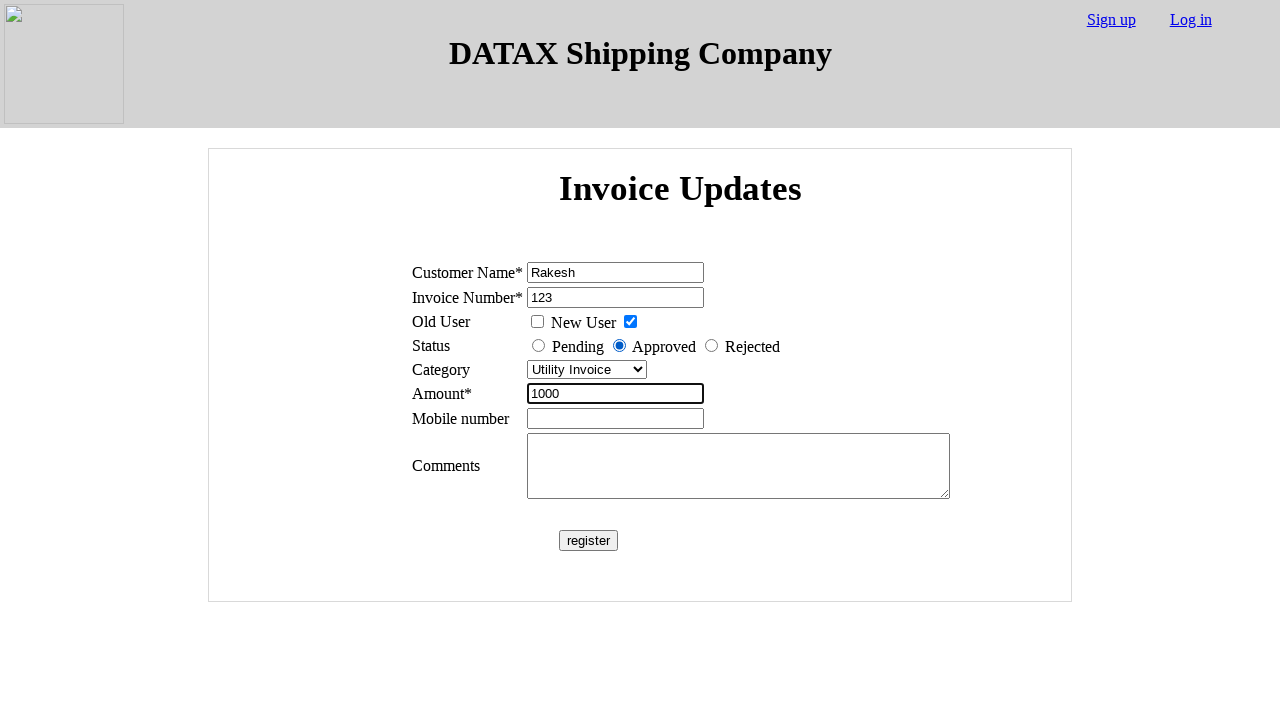

Filled phone number field with '9876543210' on input[name='num']
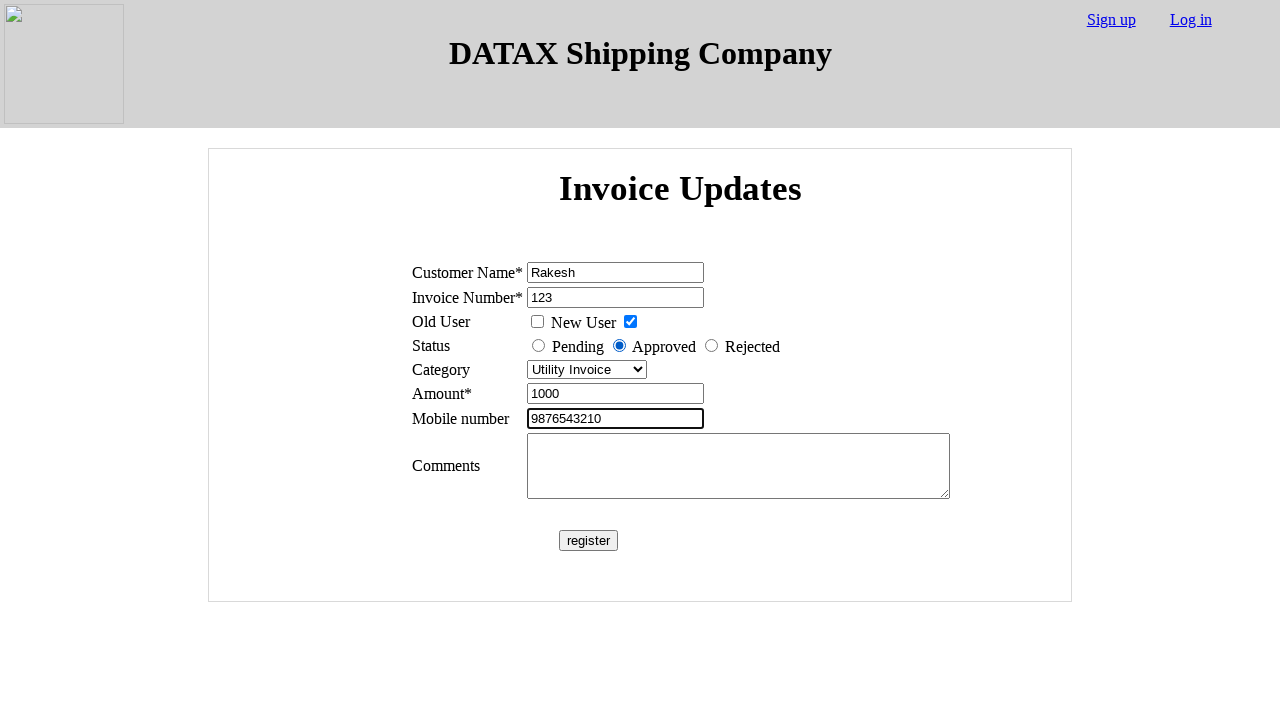

Filled comments field with 'New User Invoice' on textarea[name='comments']
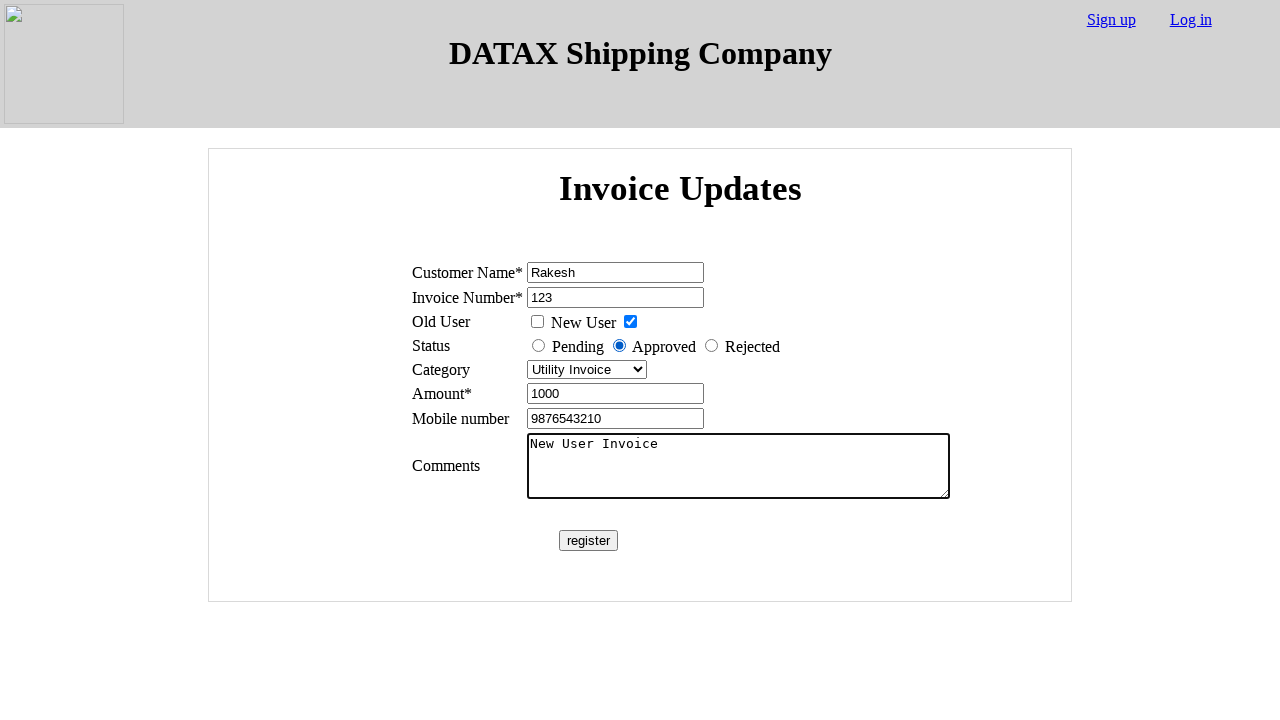

Clicked submit button to submit the invoice update form at (588, 540) on #submit
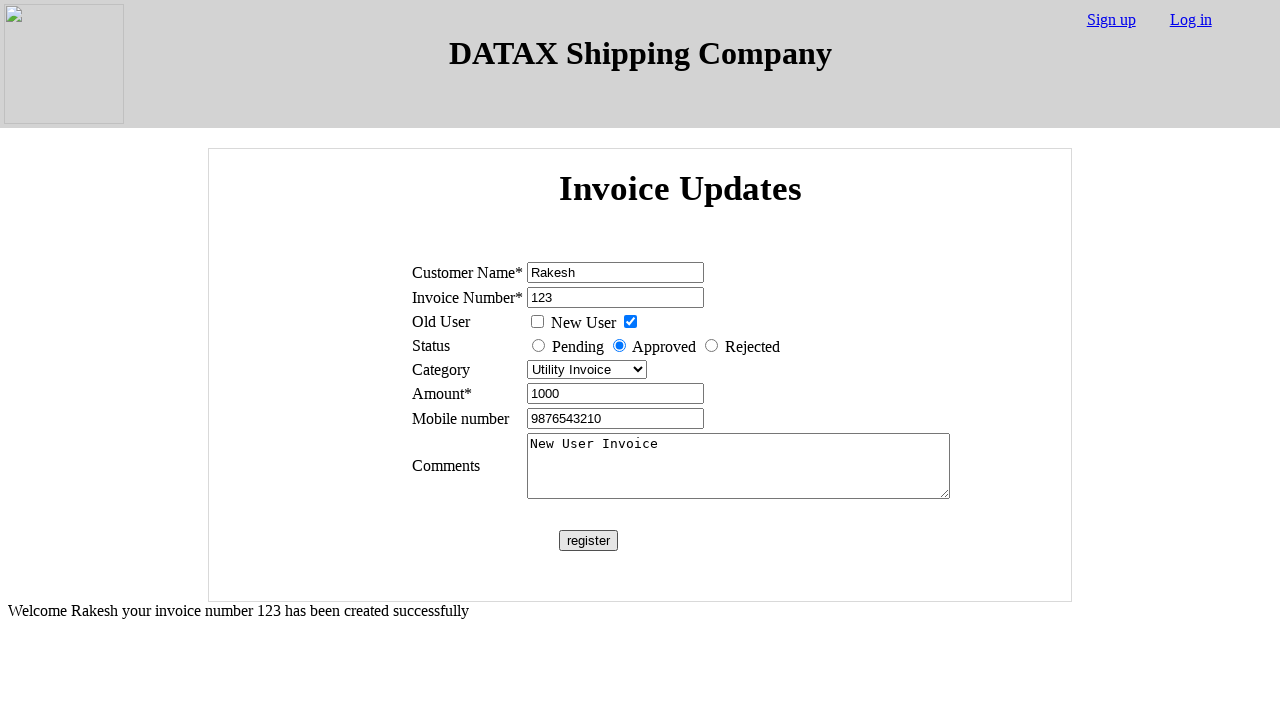

Form submission completed and result appeared
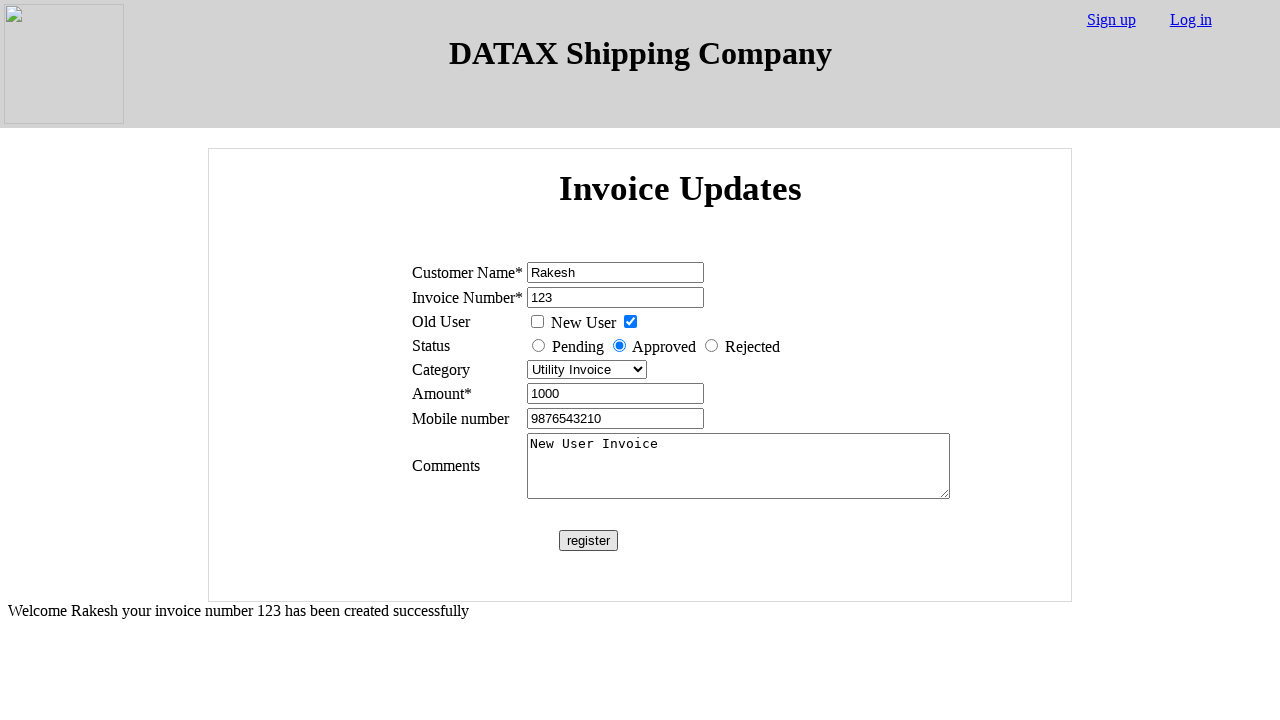

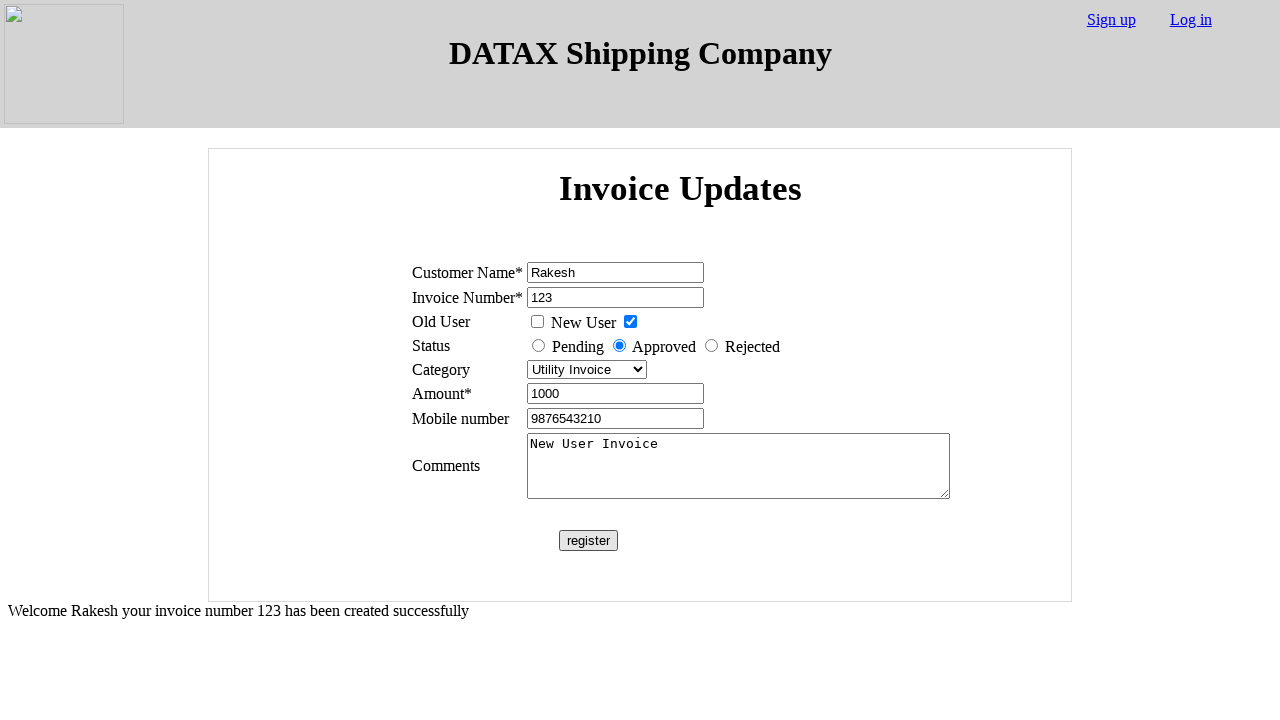